Tests navigation through status code links by clicking each link and navigating back to the main page

Starting URL: https://the-internet.herokuapp.com/status_codes

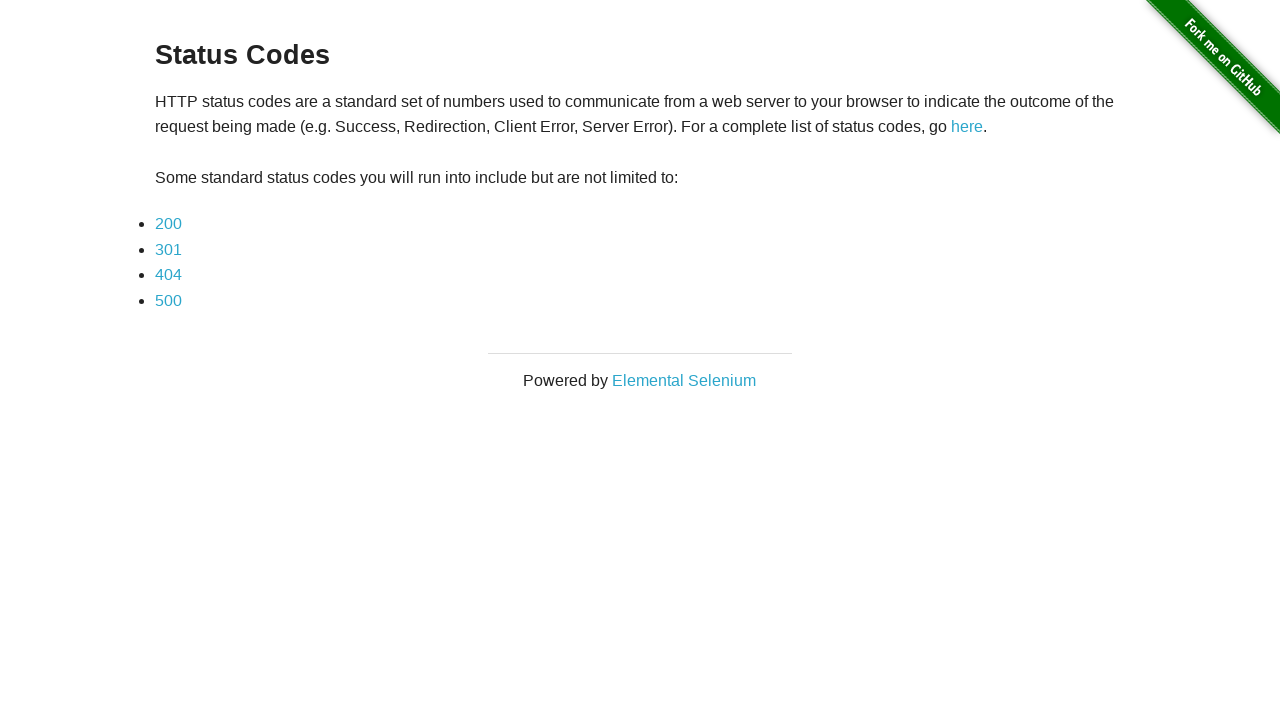

Retrieved all status code links from the page
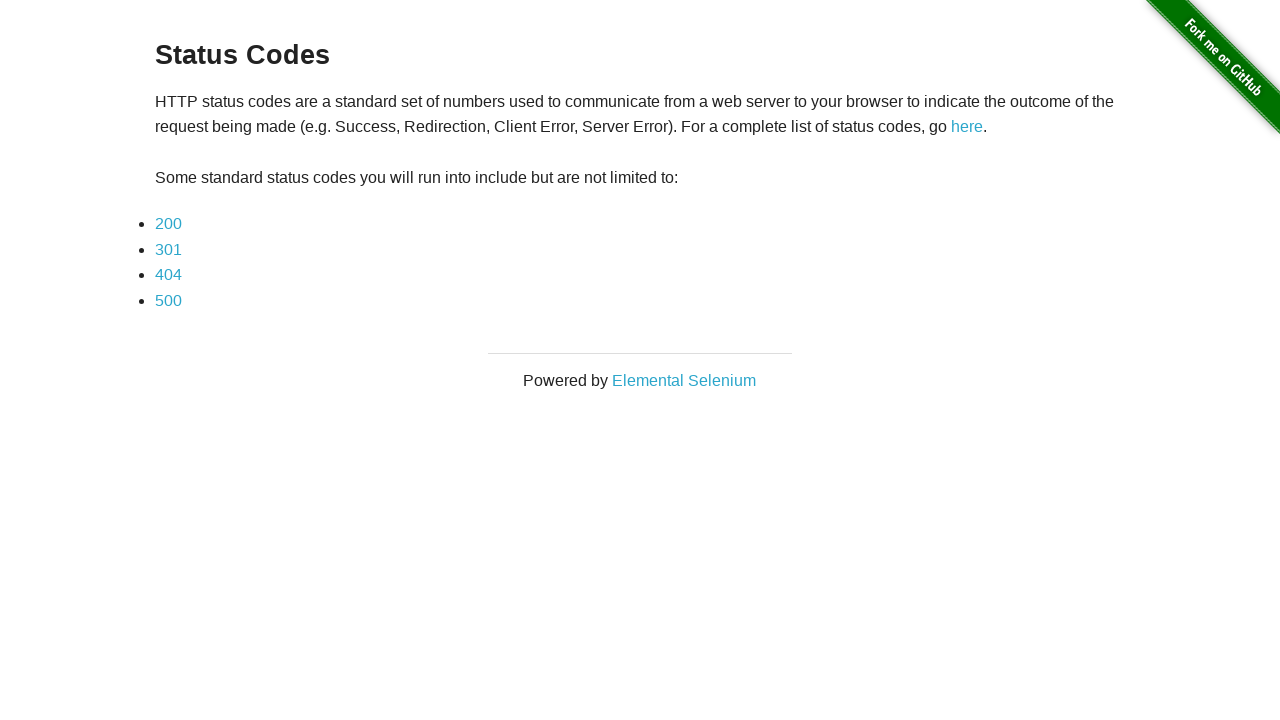

Located status code link at index 0
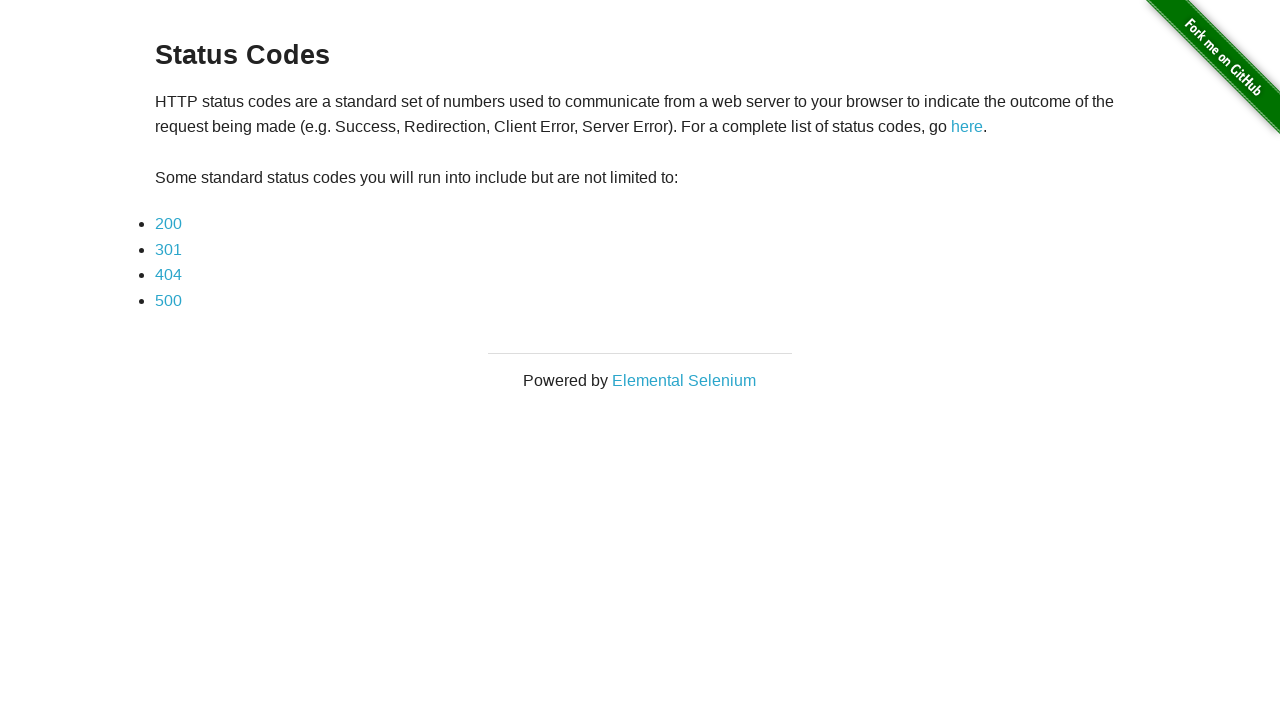

Clicked status code link at index 0 at (168, 224) on xpath=//ul/li/a >> nth=0
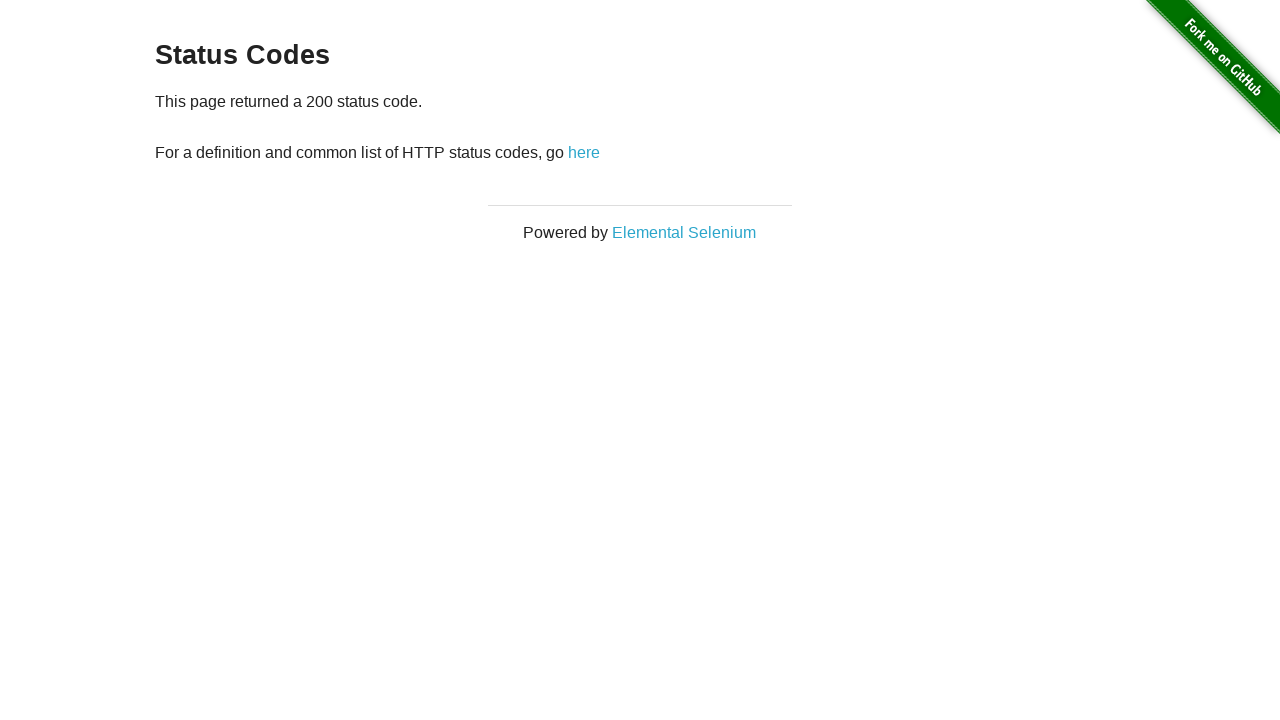

Page loaded after clicking status code link
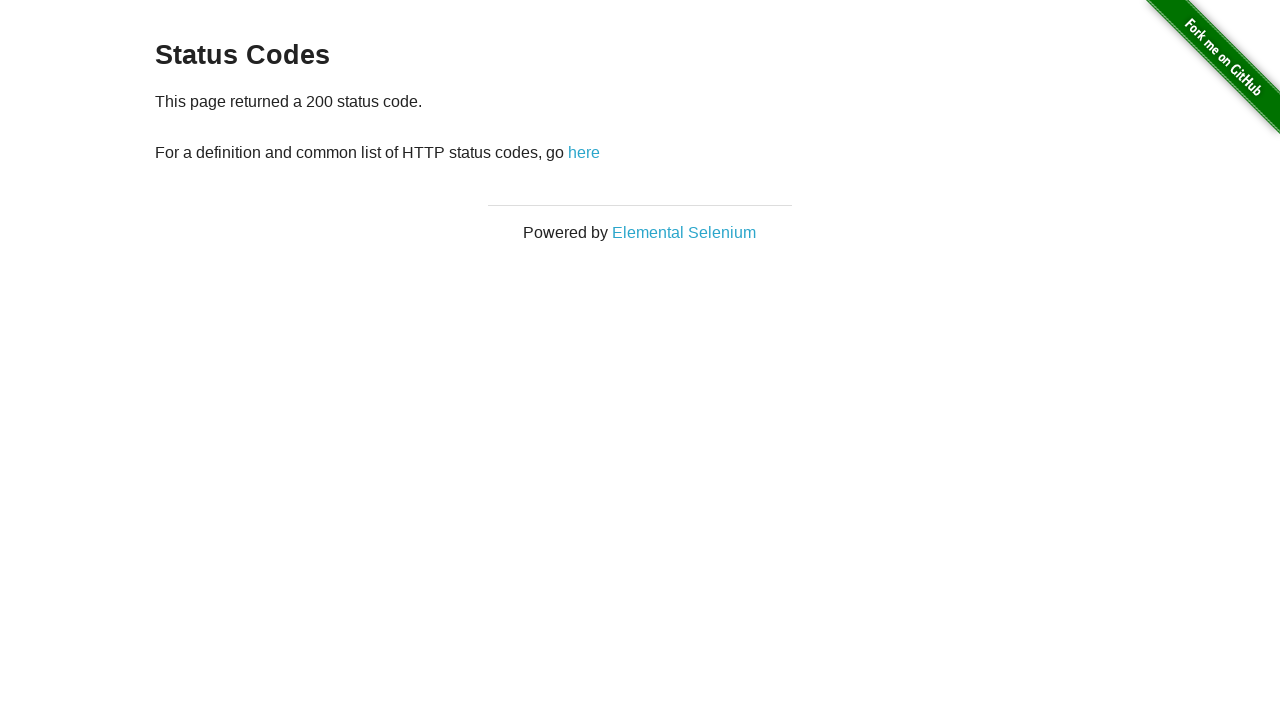

Navigated back to status codes page
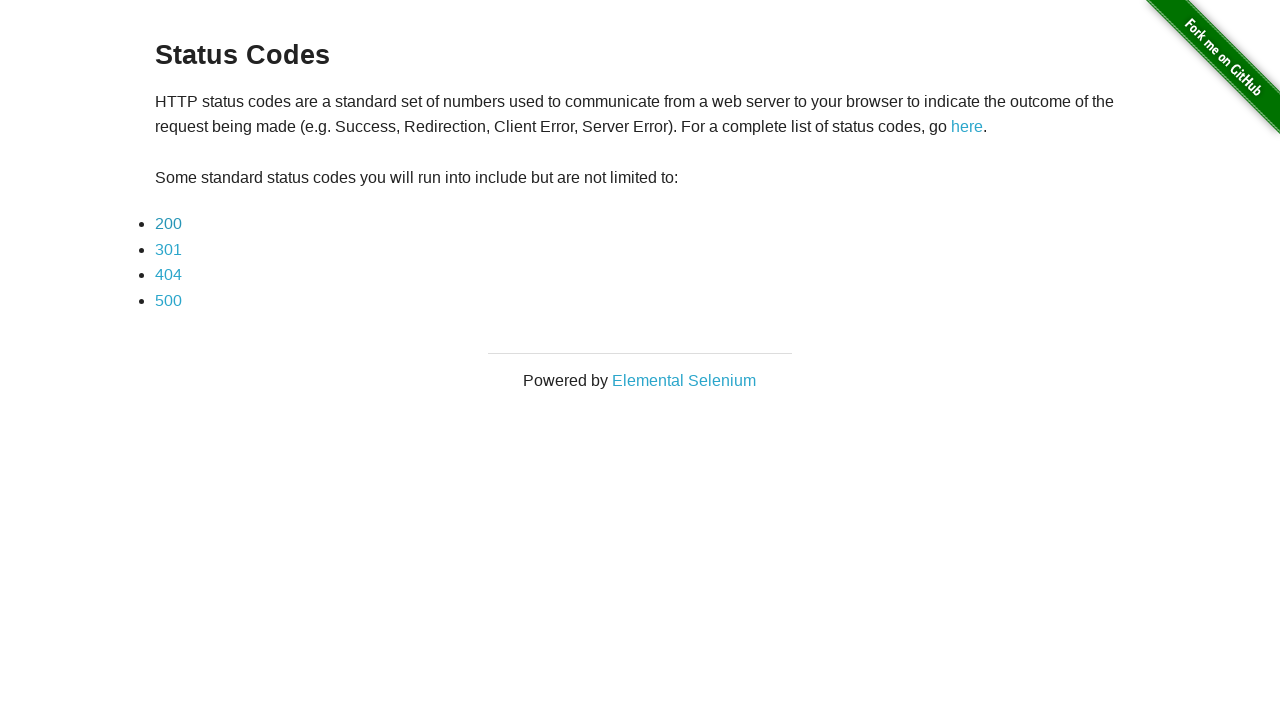

Status codes page loaded after navigation
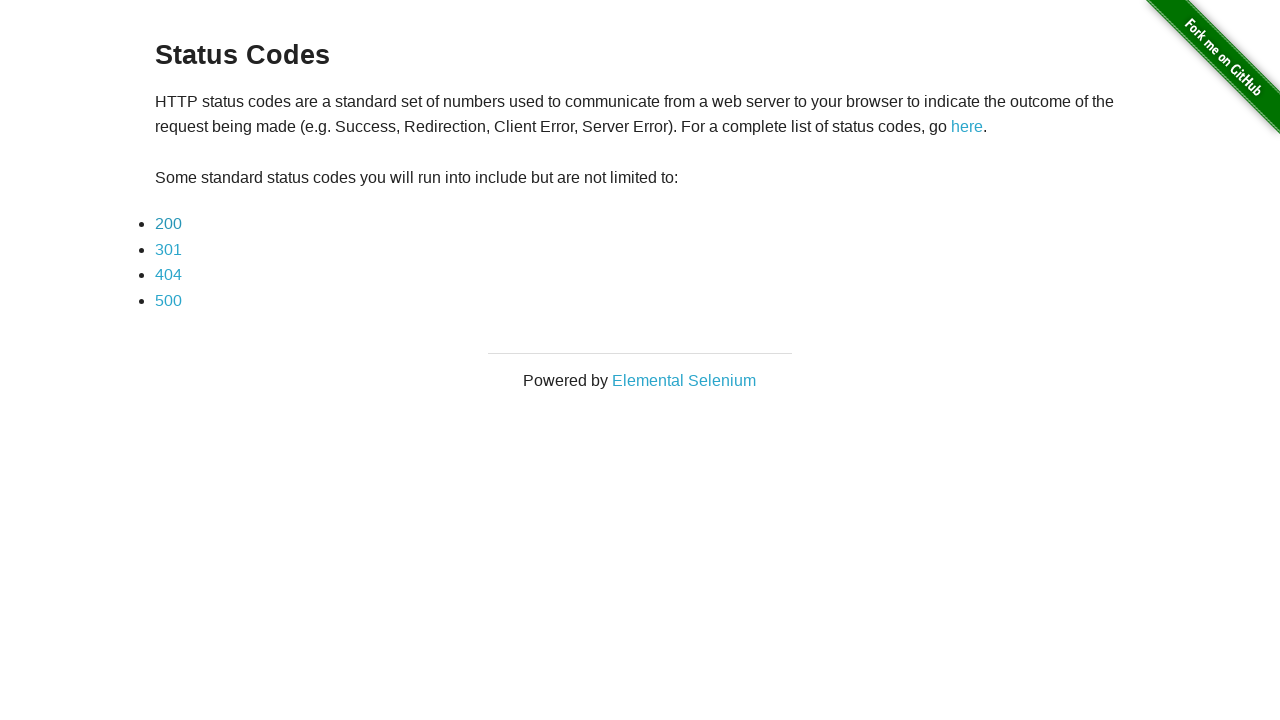

Located status code link at index 1
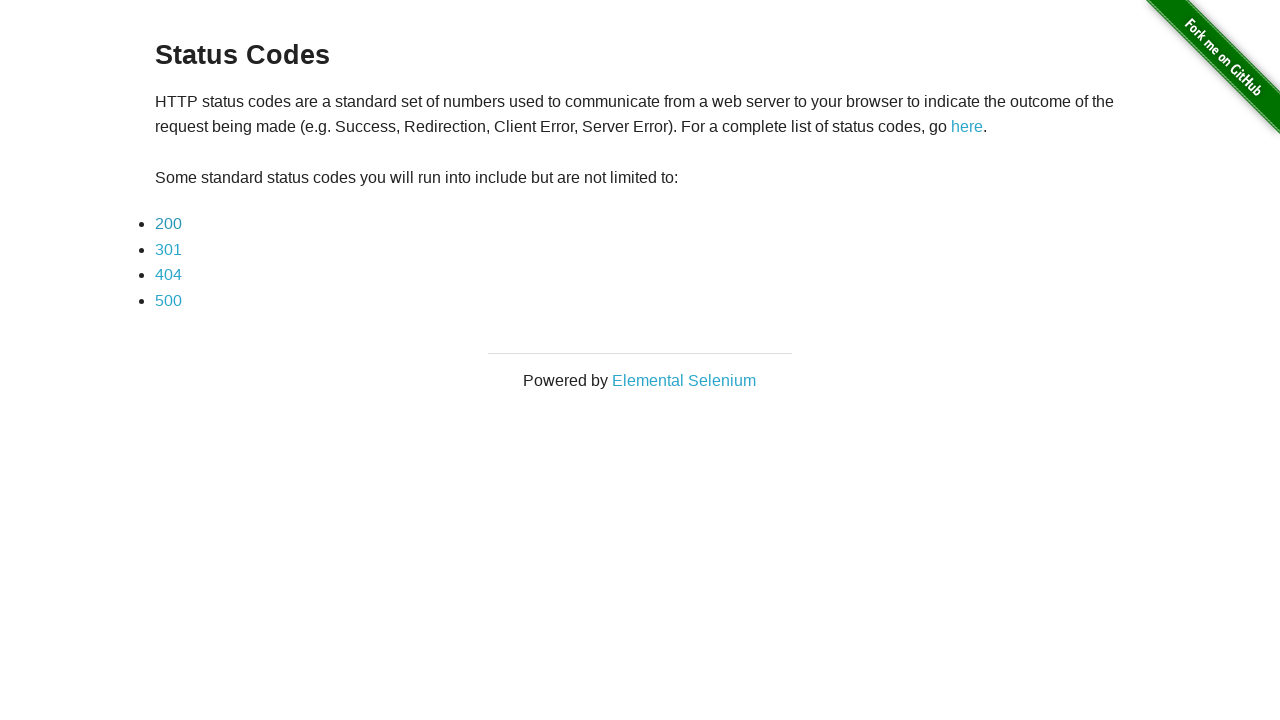

Clicked status code link at index 1 at (168, 249) on xpath=//ul/li/a >> nth=1
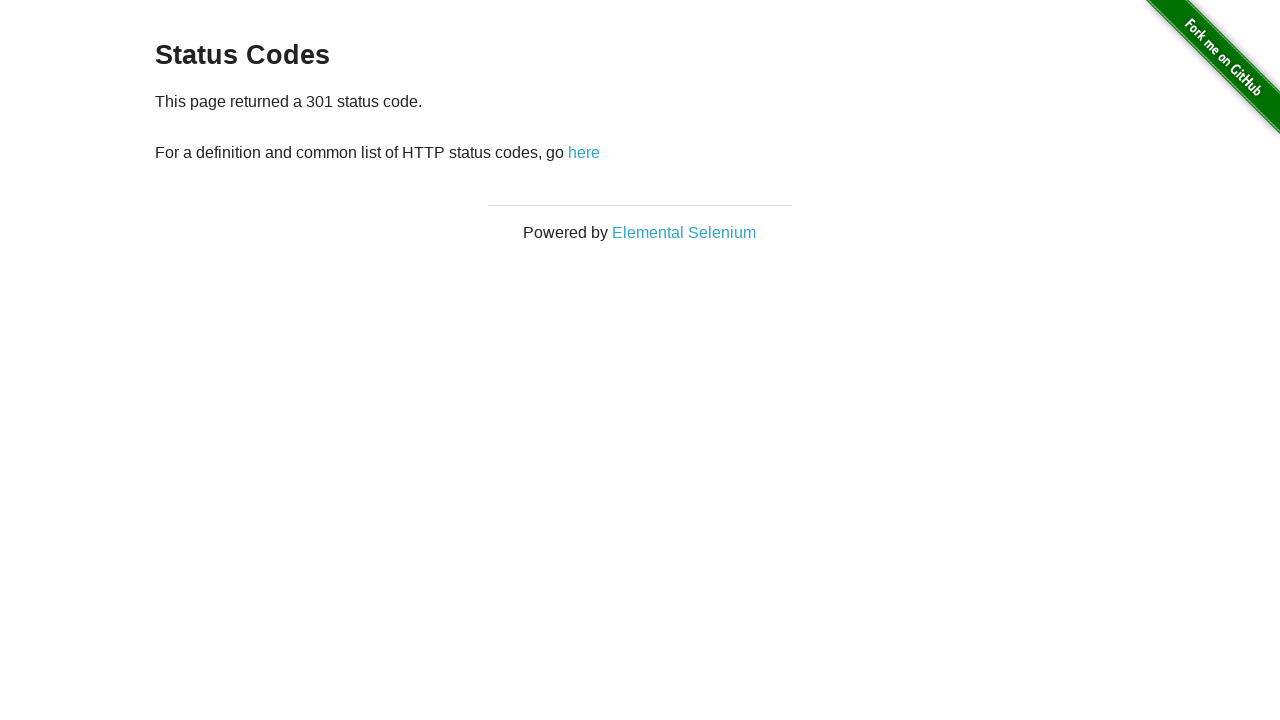

Page loaded after clicking status code link
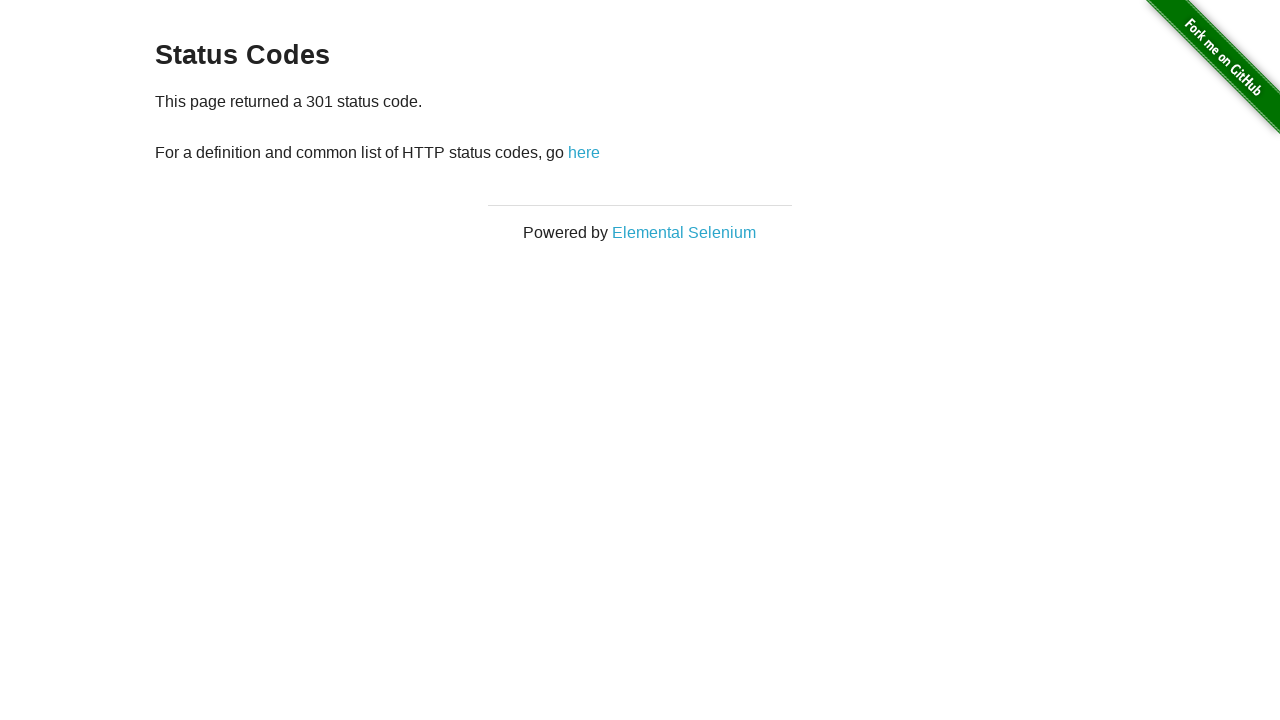

Navigated back to status codes page
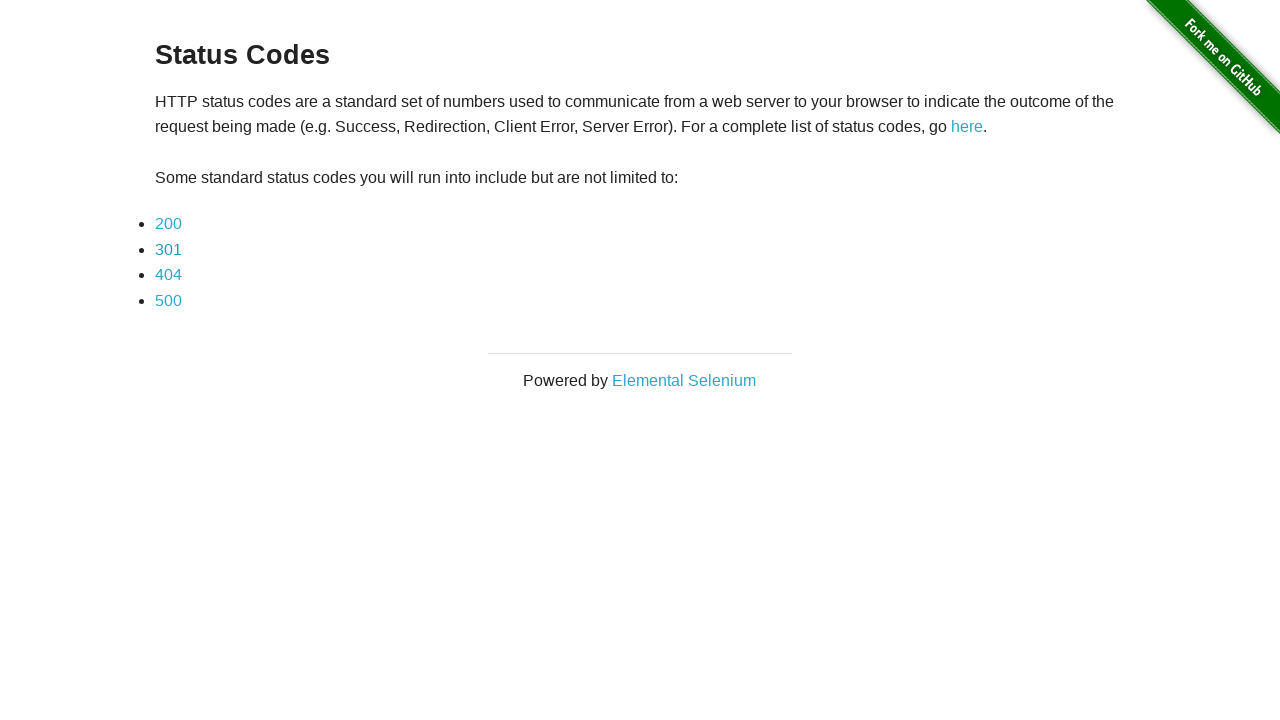

Status codes page loaded after navigation
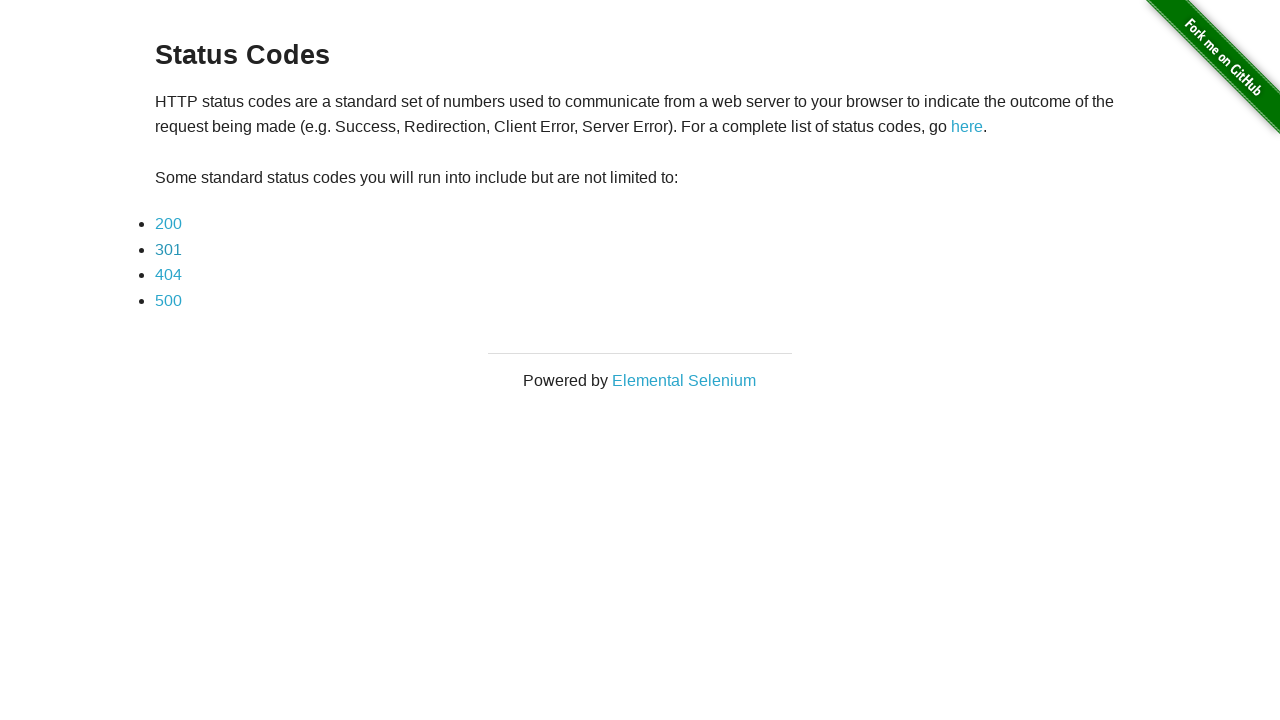

Located status code link at index 2
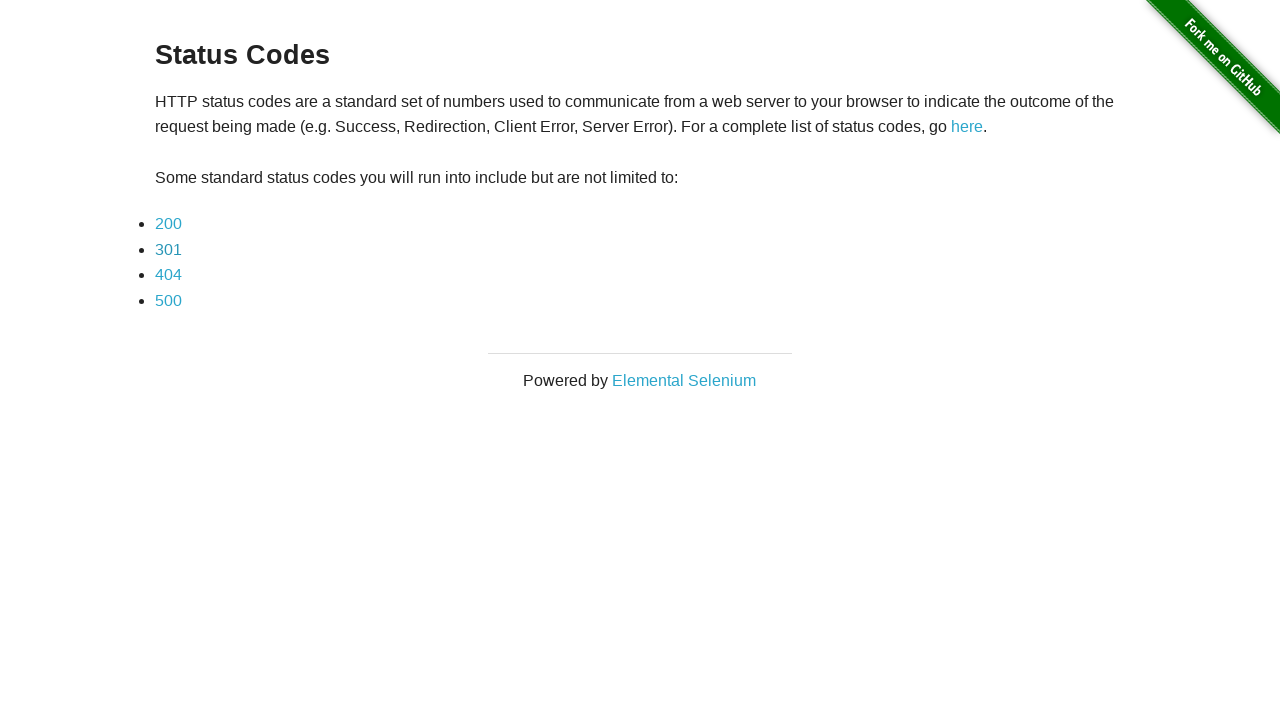

Clicked status code link at index 2 at (168, 275) on xpath=//ul/li/a >> nth=2
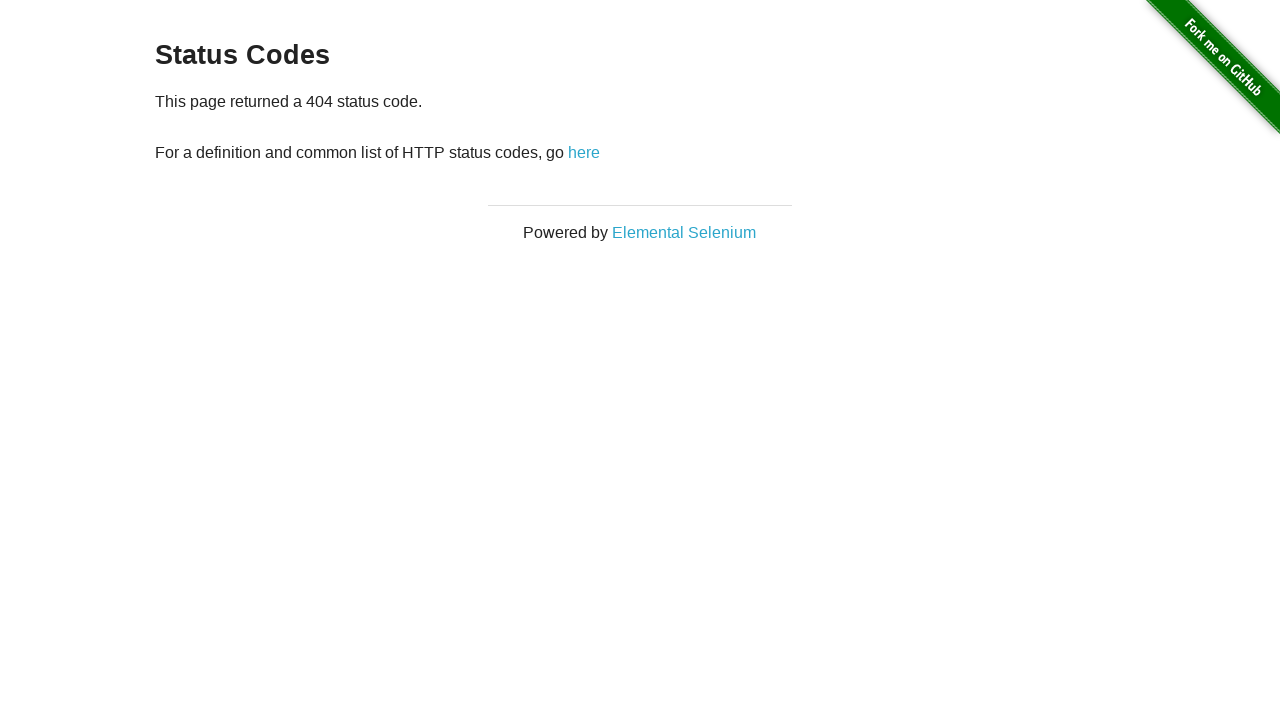

Page loaded after clicking status code link
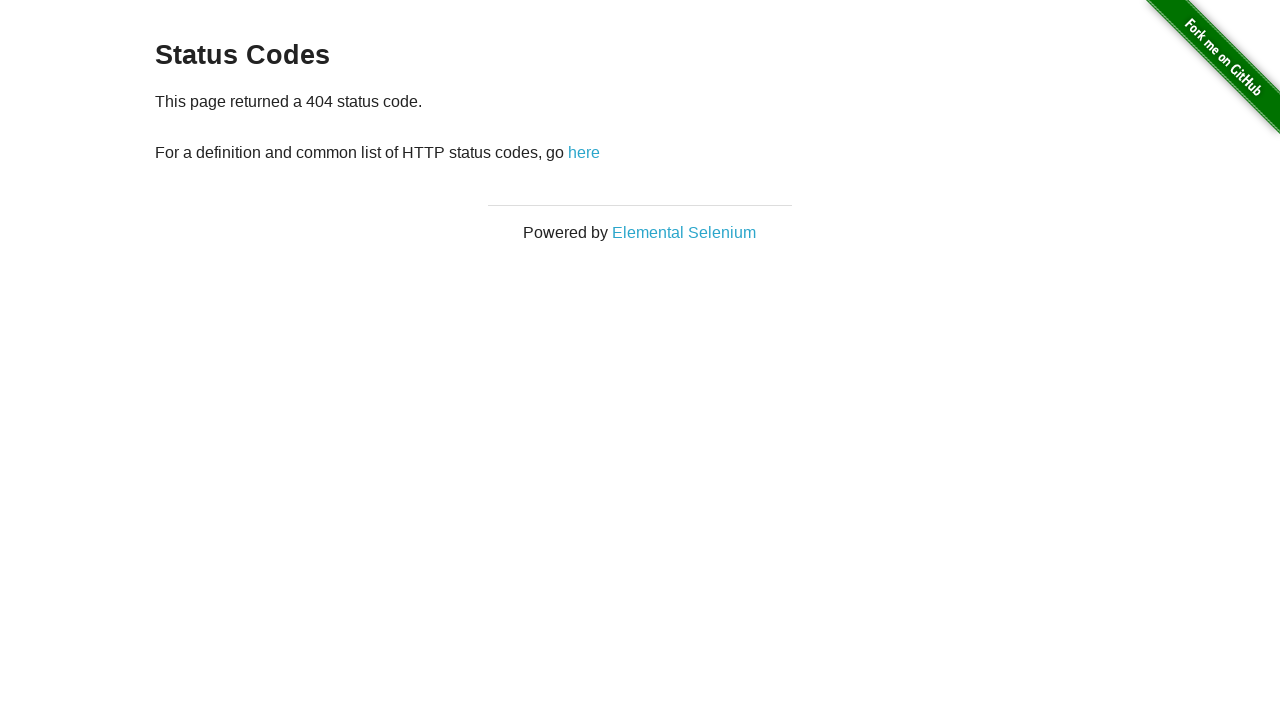

Navigated back to status codes page
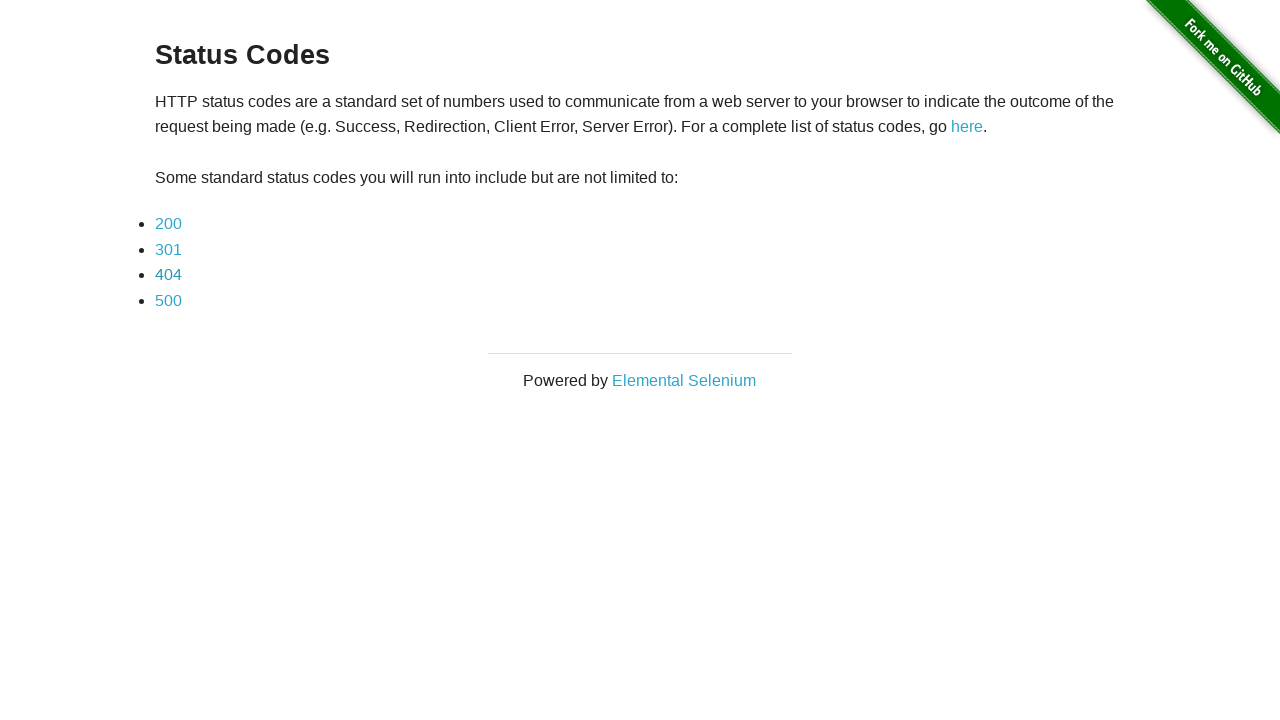

Status codes page loaded after navigation
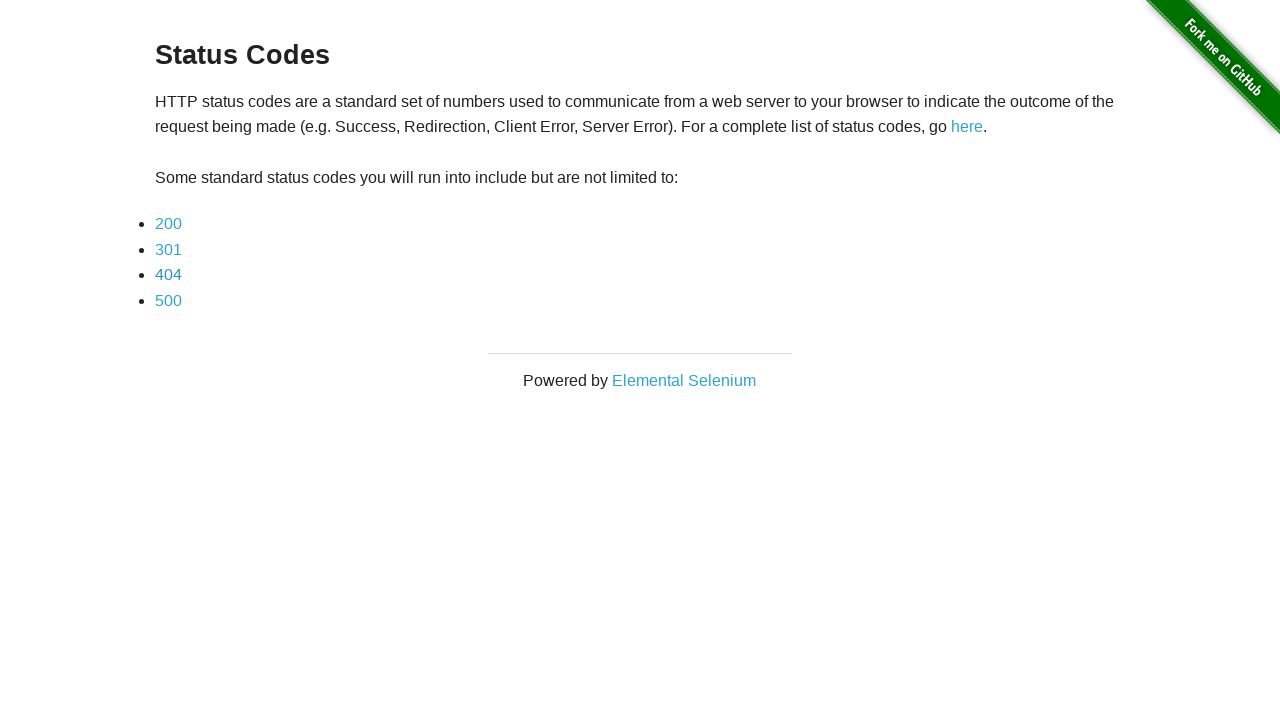

Located status code link at index 3
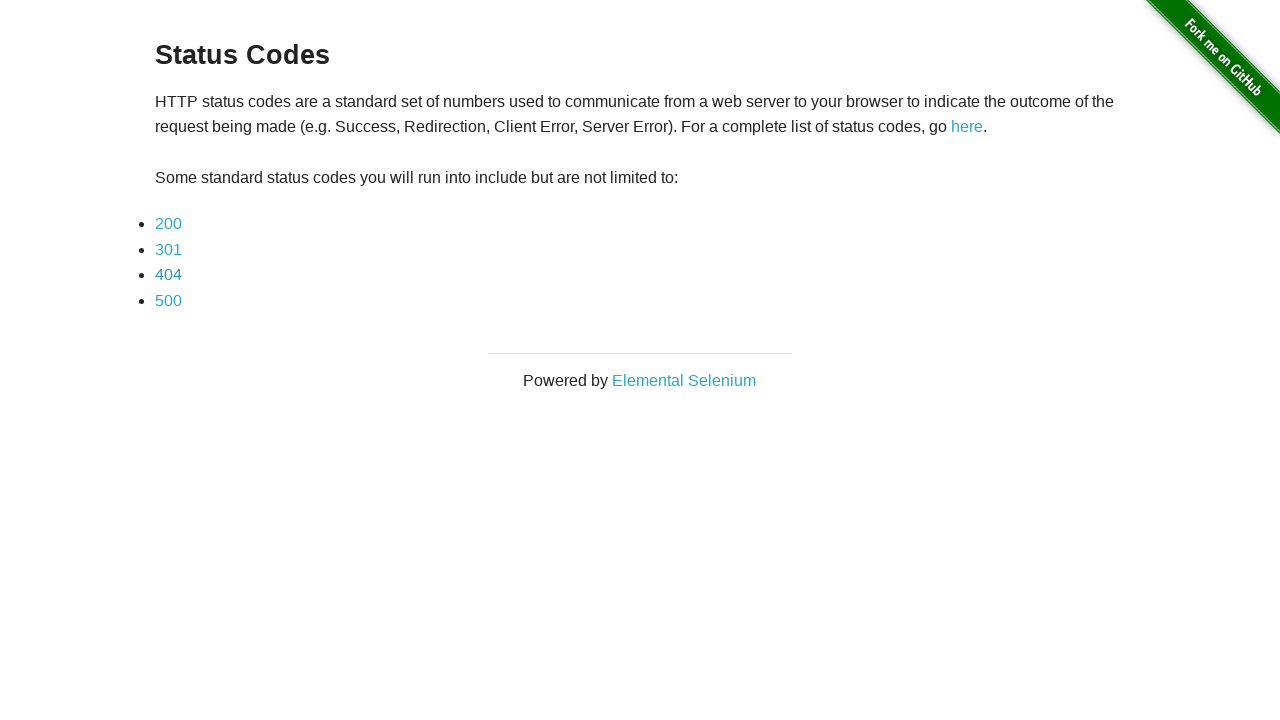

Clicked status code link at index 3 at (168, 300) on xpath=//ul/li/a >> nth=3
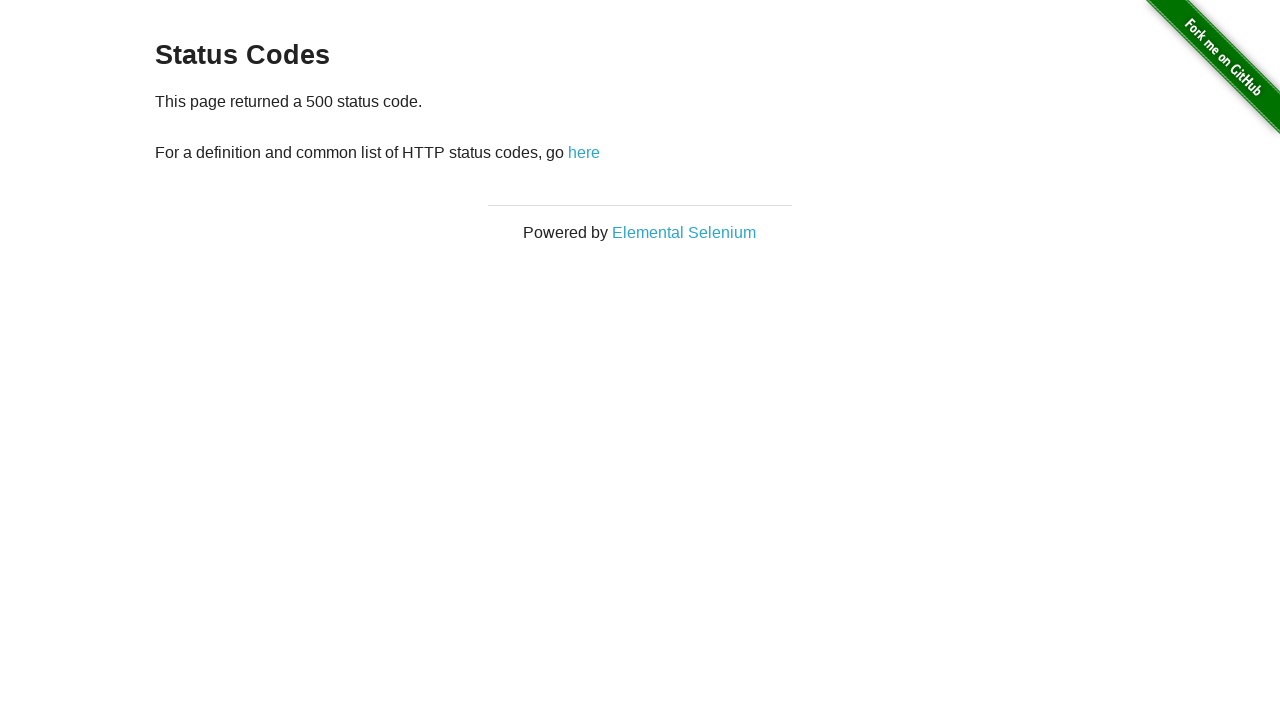

Page loaded after clicking status code link
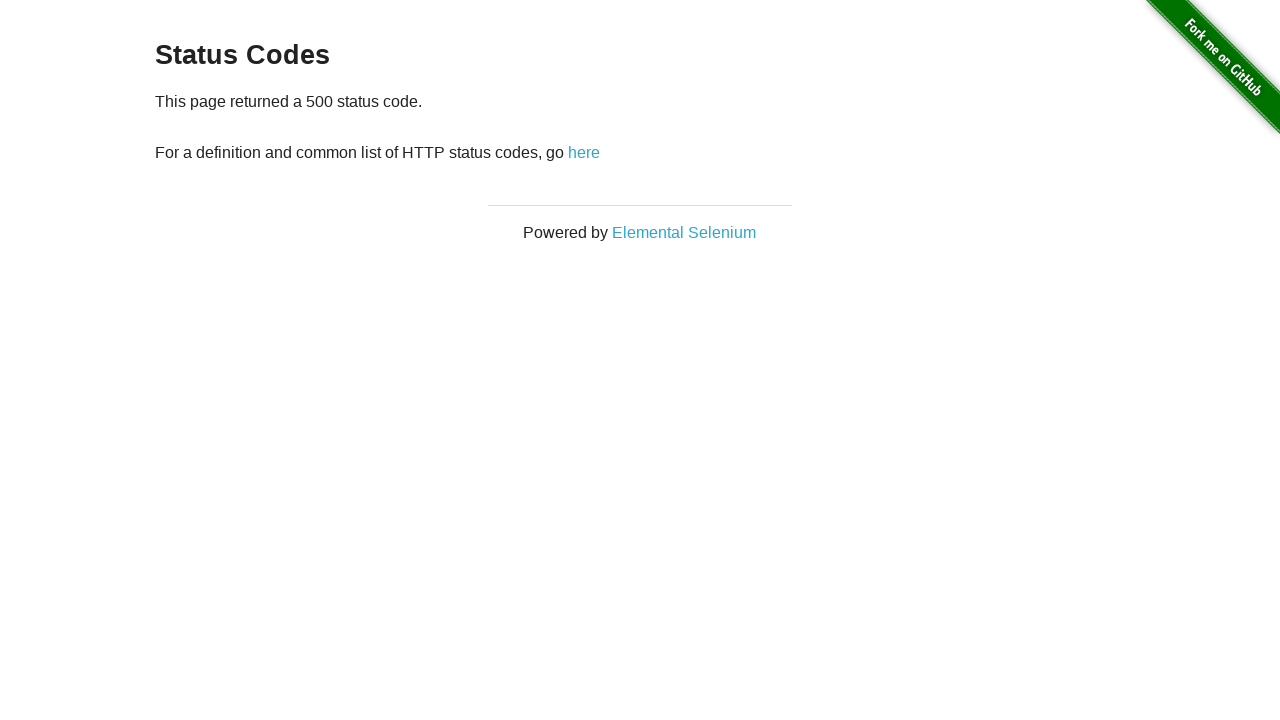

Navigated back to status codes page
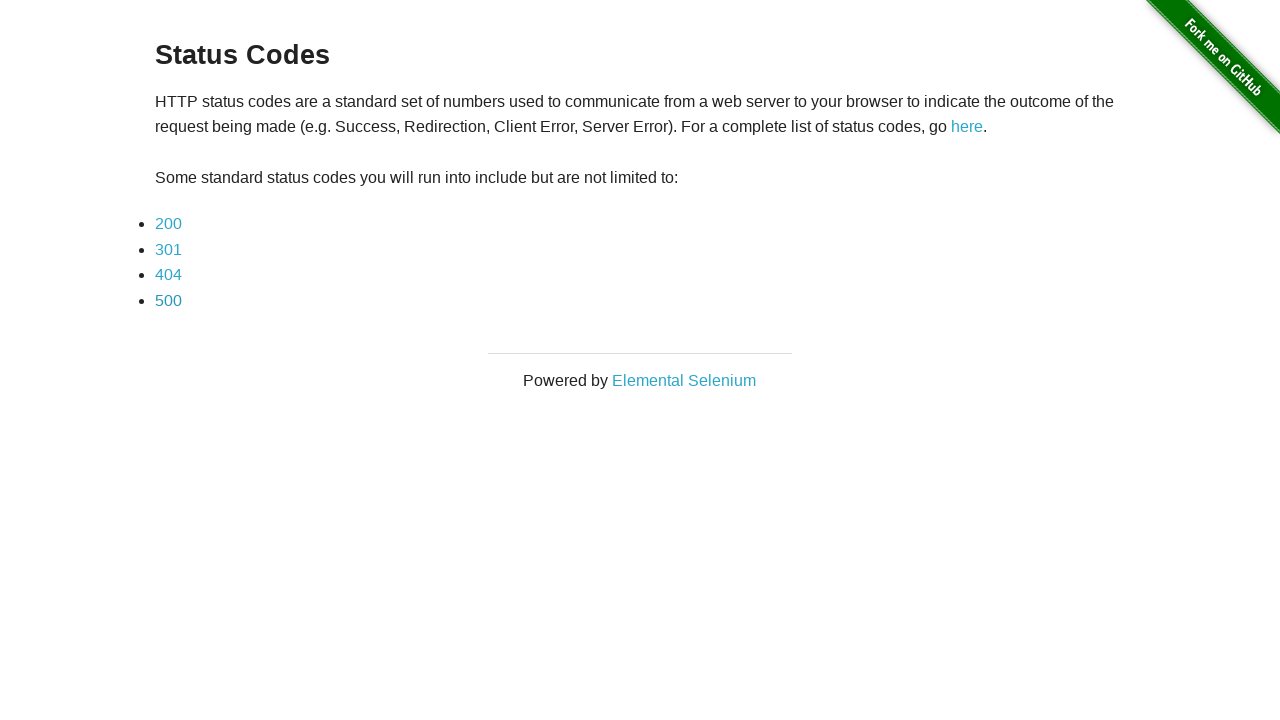

Status codes page loaded after navigation
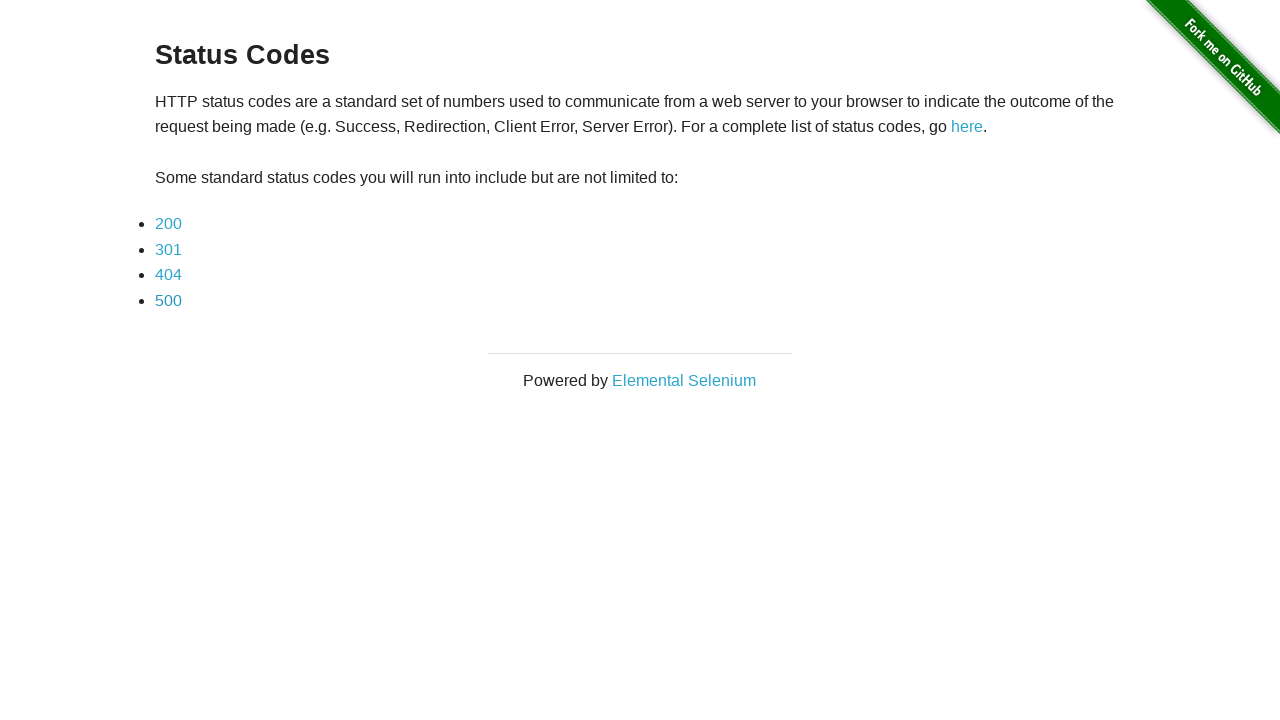

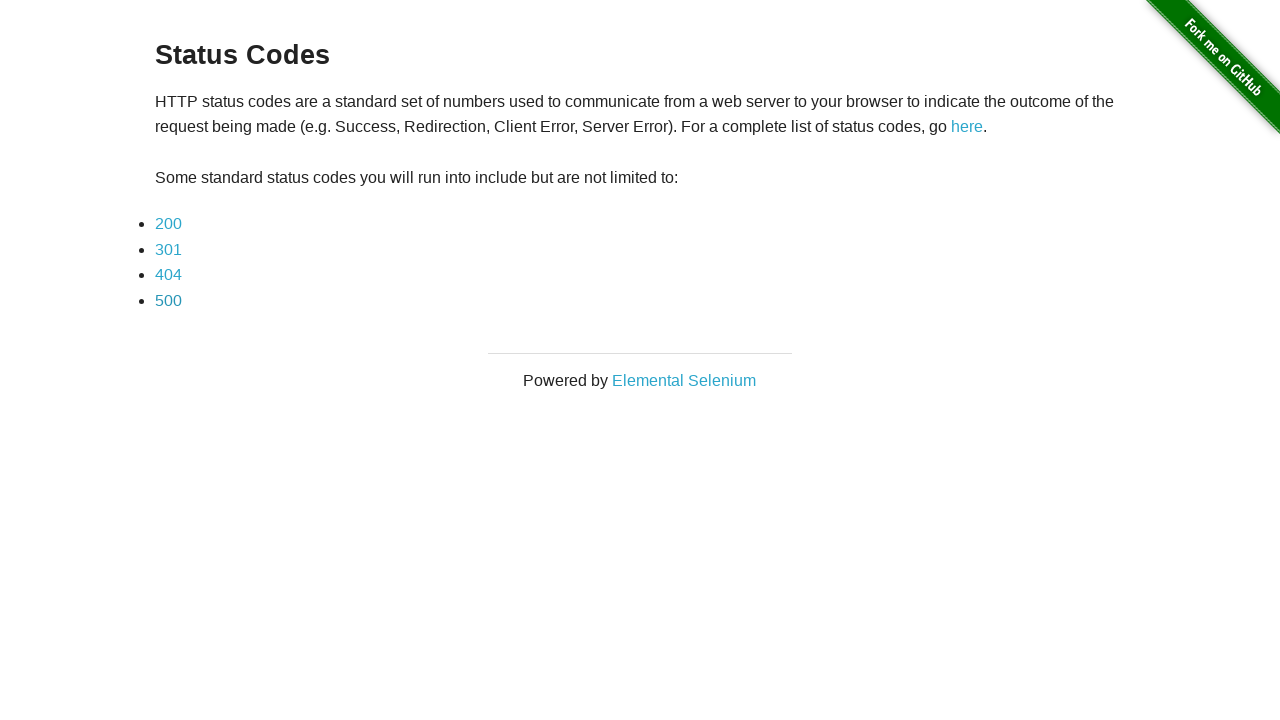